Tests a text box form submission by filling in full name, email, current address, and permanent address fields, then clicking submit and verifying the output displays the entered information.

Starting URL: https://demoqa.com/text-box

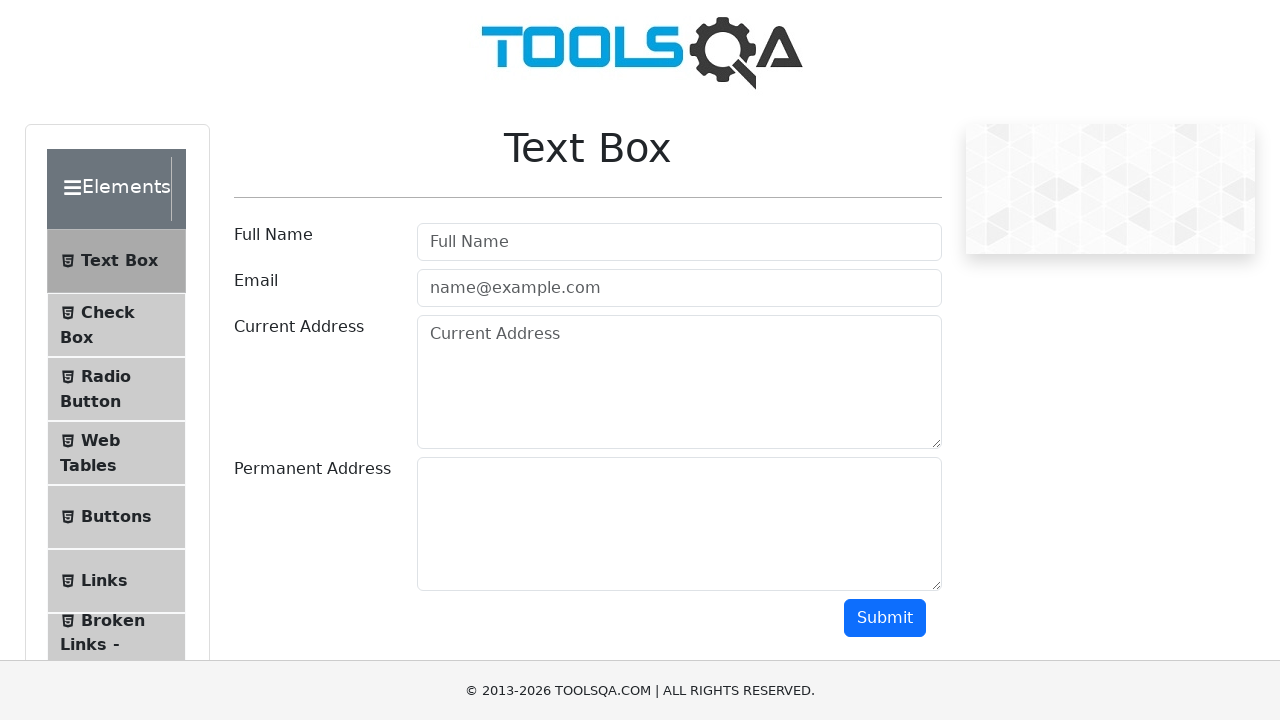

Filled Full Name field with 'John Doe' on internal:attr=[placeholder="Full Name"i]
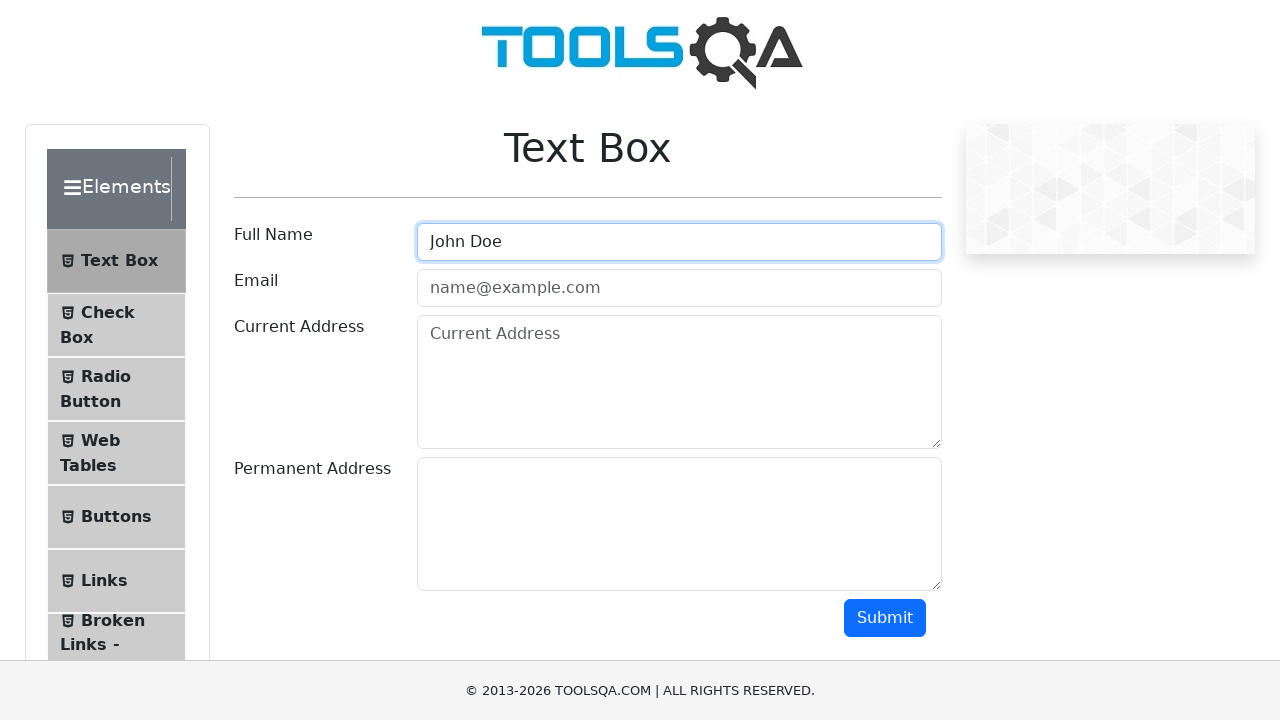

Filled Email field with 'john@doe.com' on internal:attr=[placeholder="name@example.com"i]
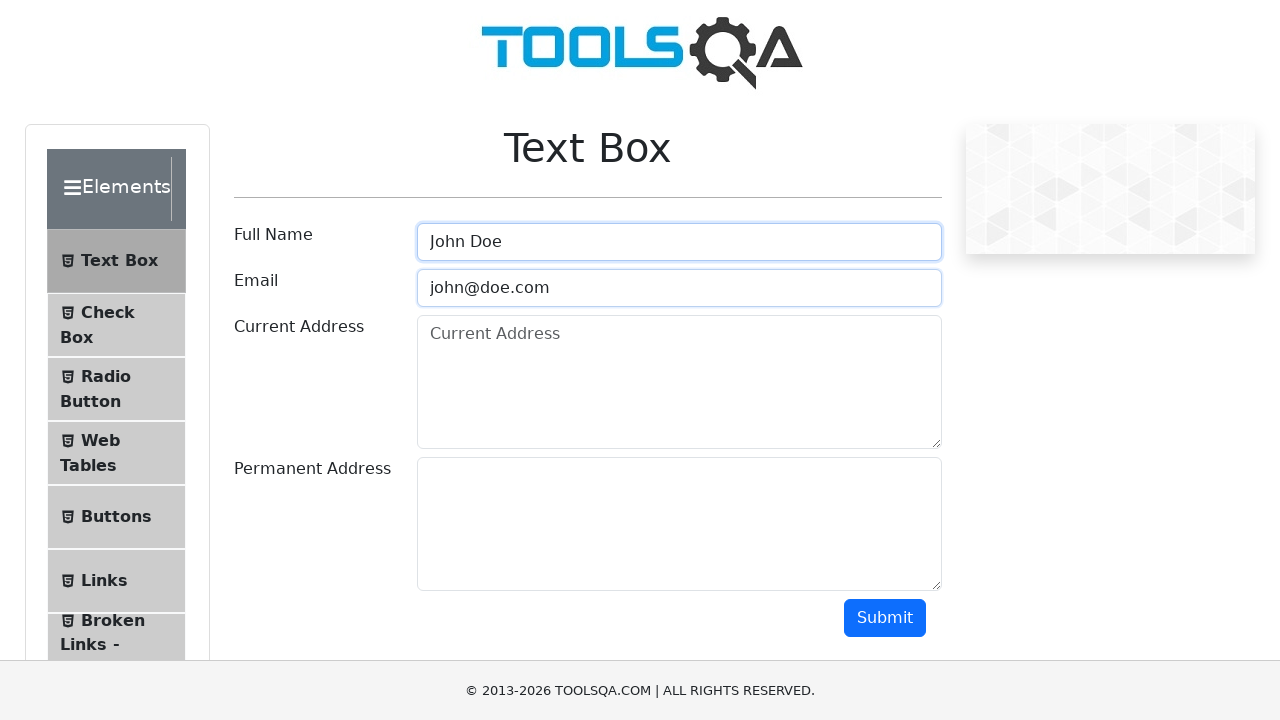

Filled Current Address field with '10318, Germany, Berlin, Marksburgstrasse 1' on internal:attr=[placeholder="Current Address"i]
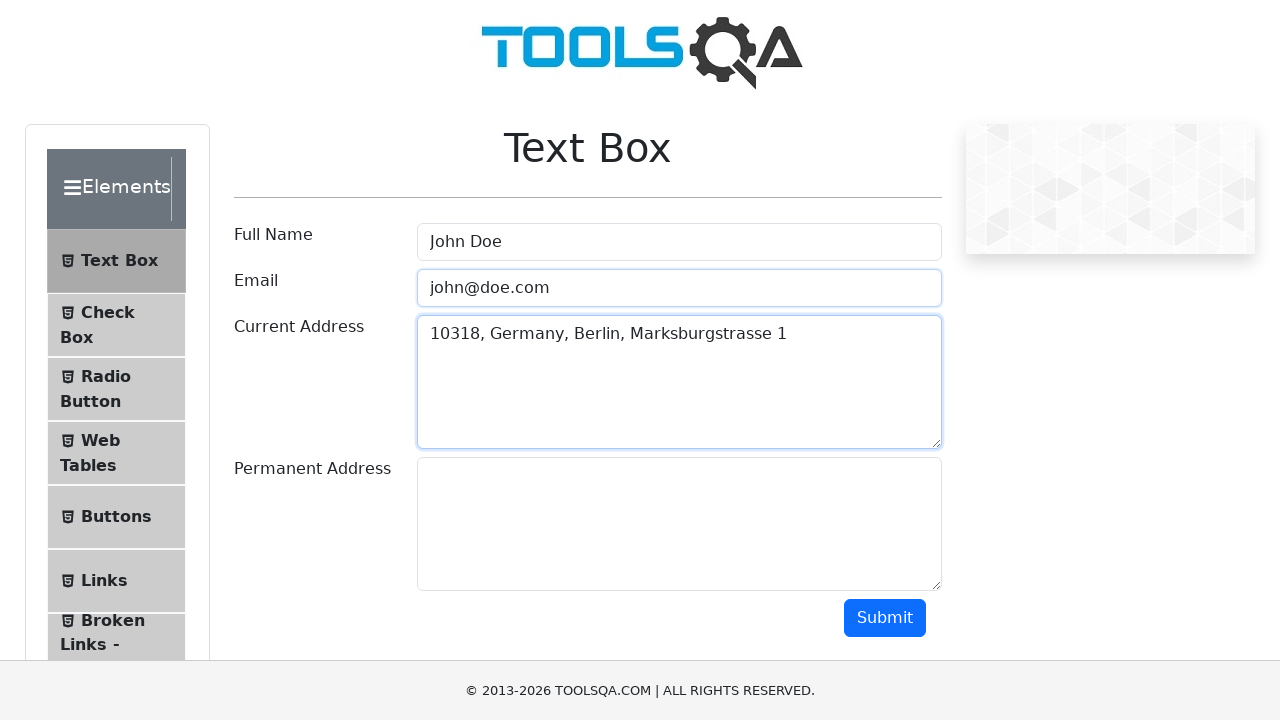

Filled Permanent Address field with '10318, Germany, Berlin, Marksburgstrasse 1' on #permanentAddress
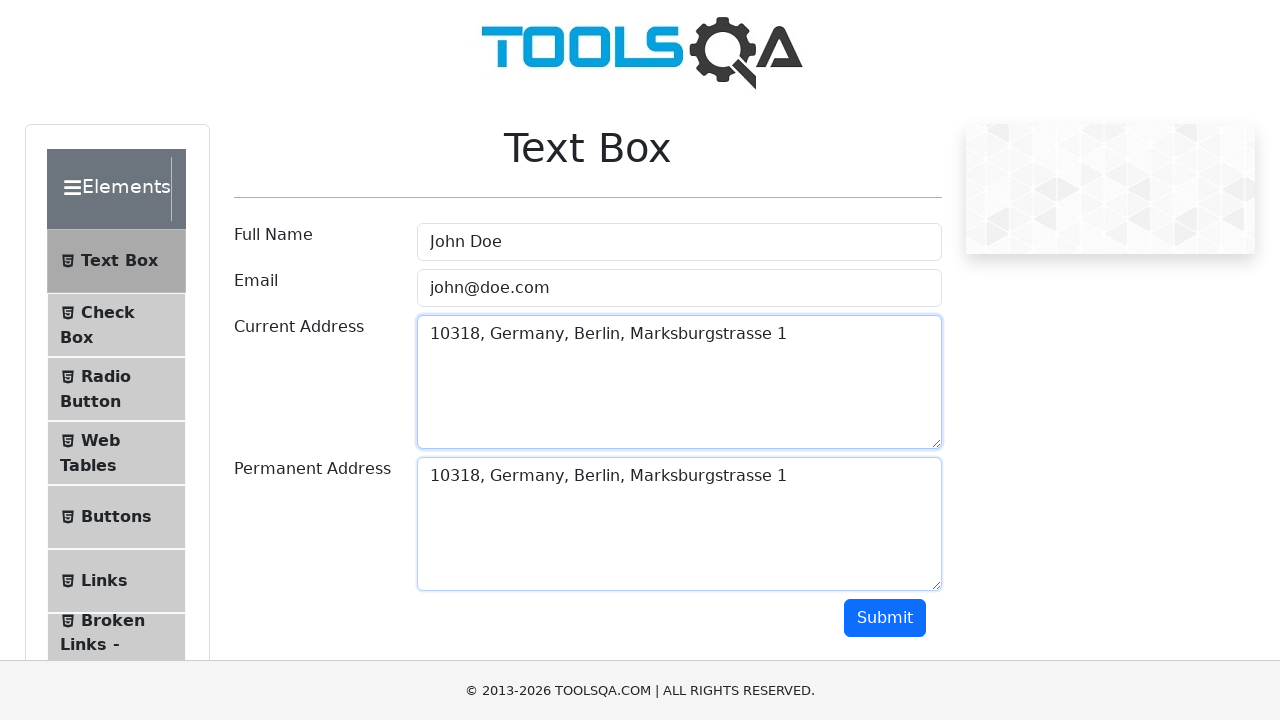

Clicked Submit button to submit the form at (885, 618) on internal:text="Submit"i
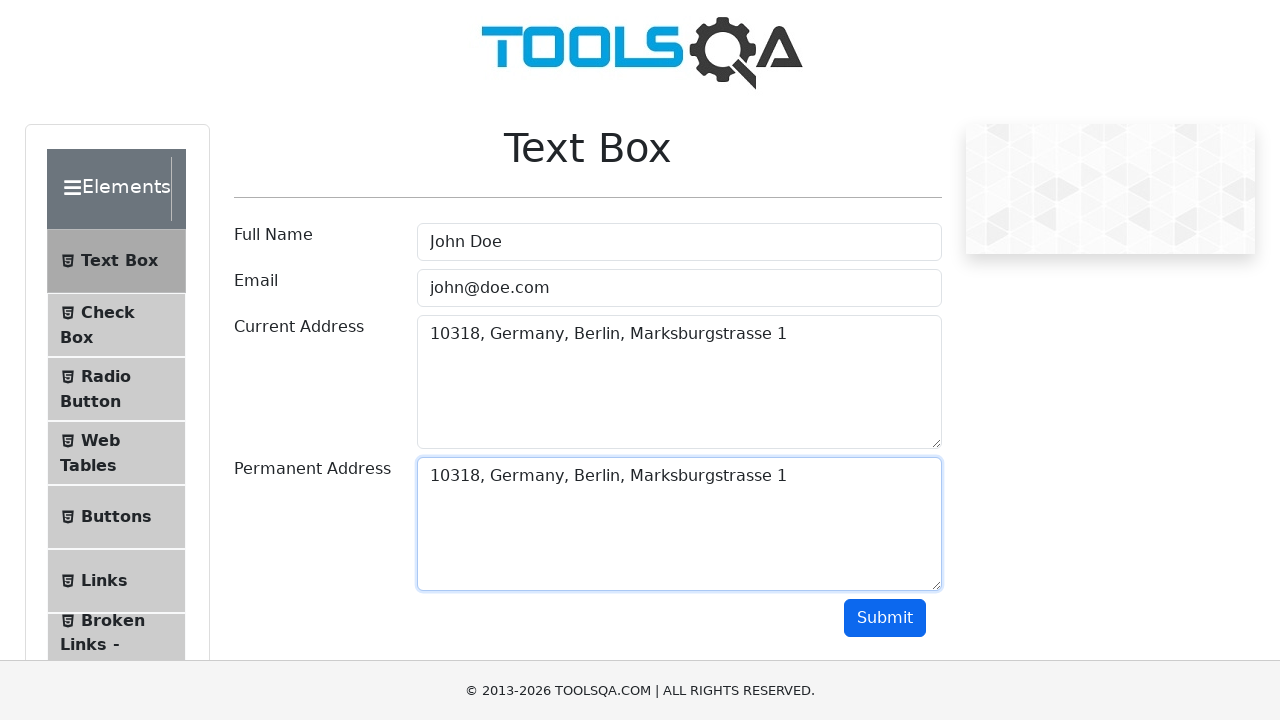

Form output section loaded successfully
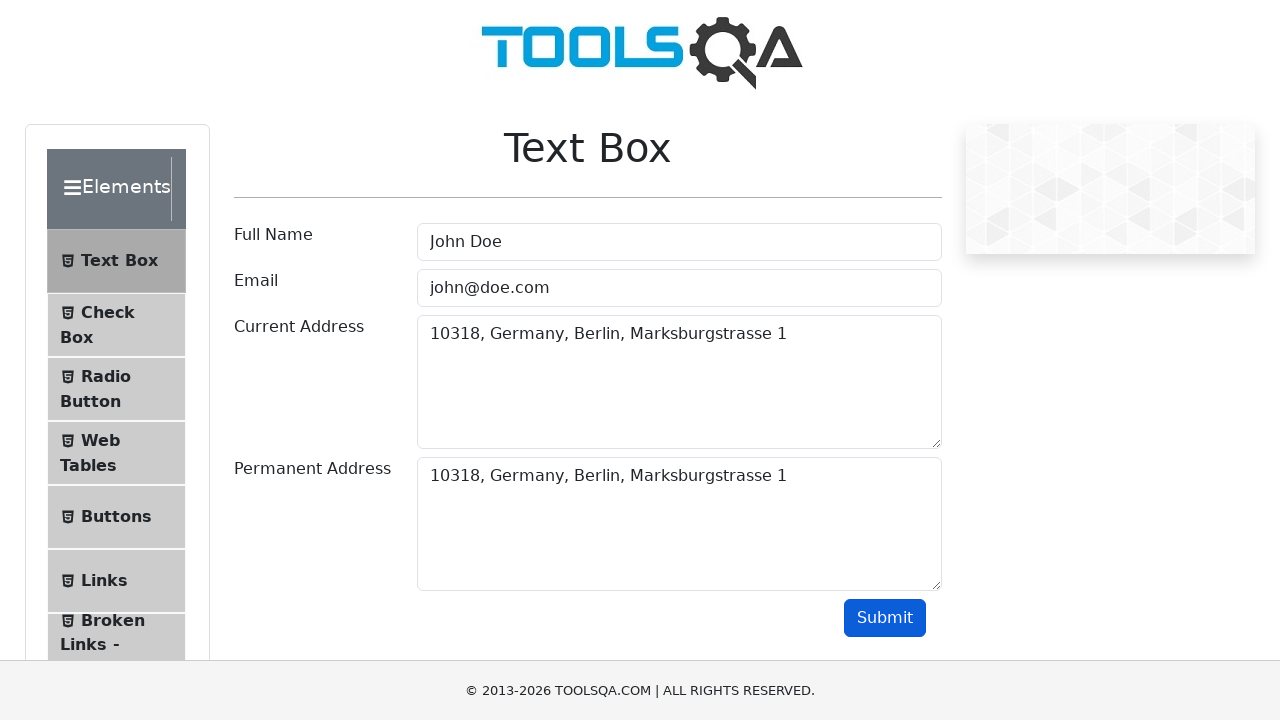

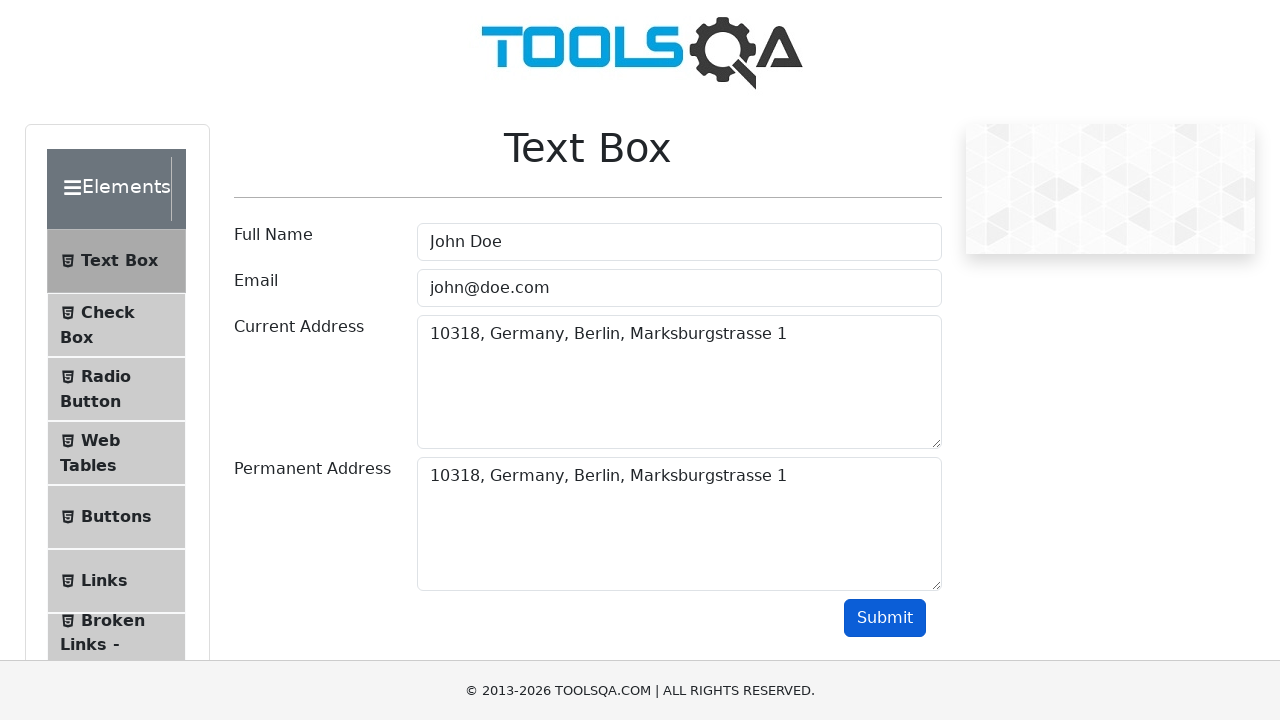